Navigates to DemoQA website and scrolls down the page to view content below the fold

Starting URL: https://demoqa.com/

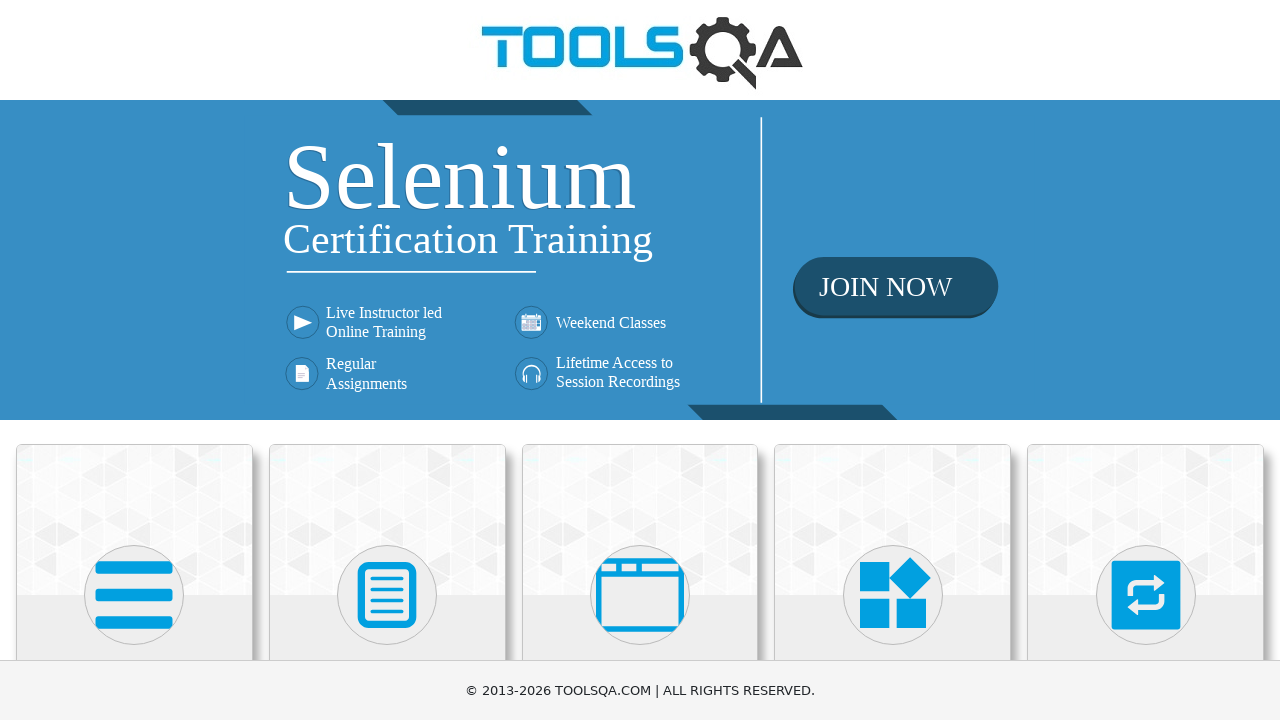

Navigated to DemoQA website
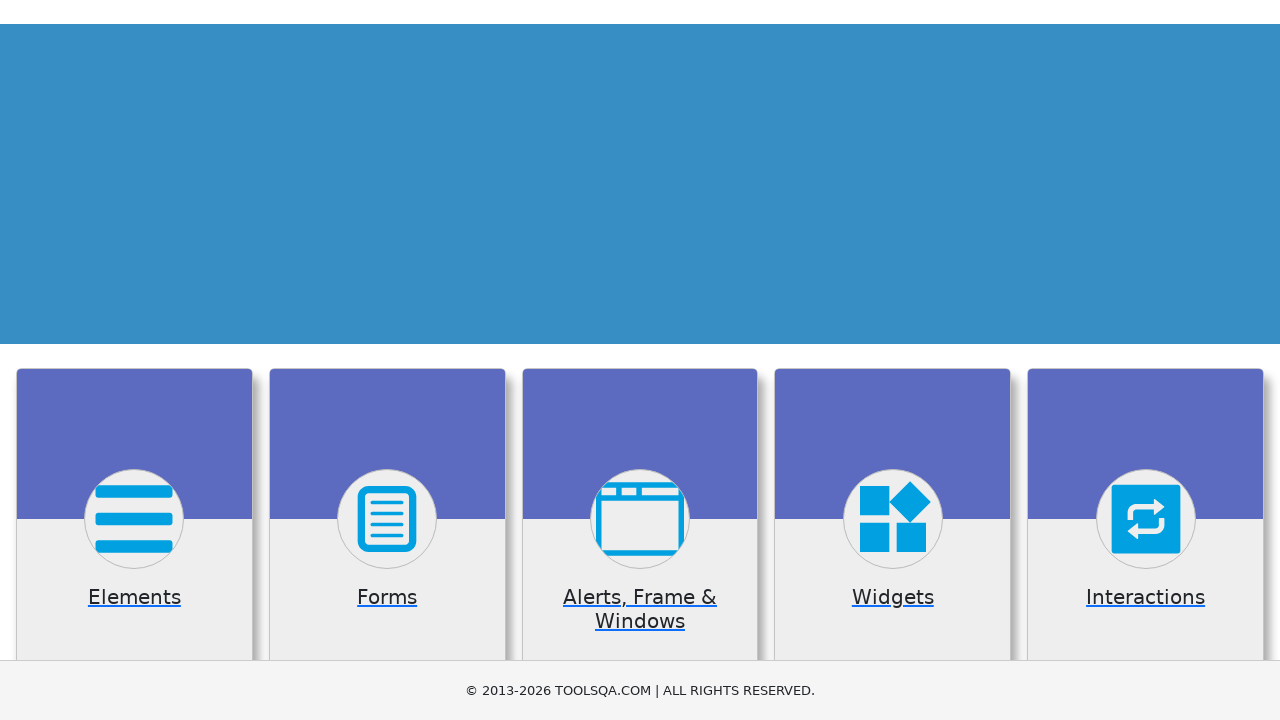

Scrolled down the page to view content below the fold
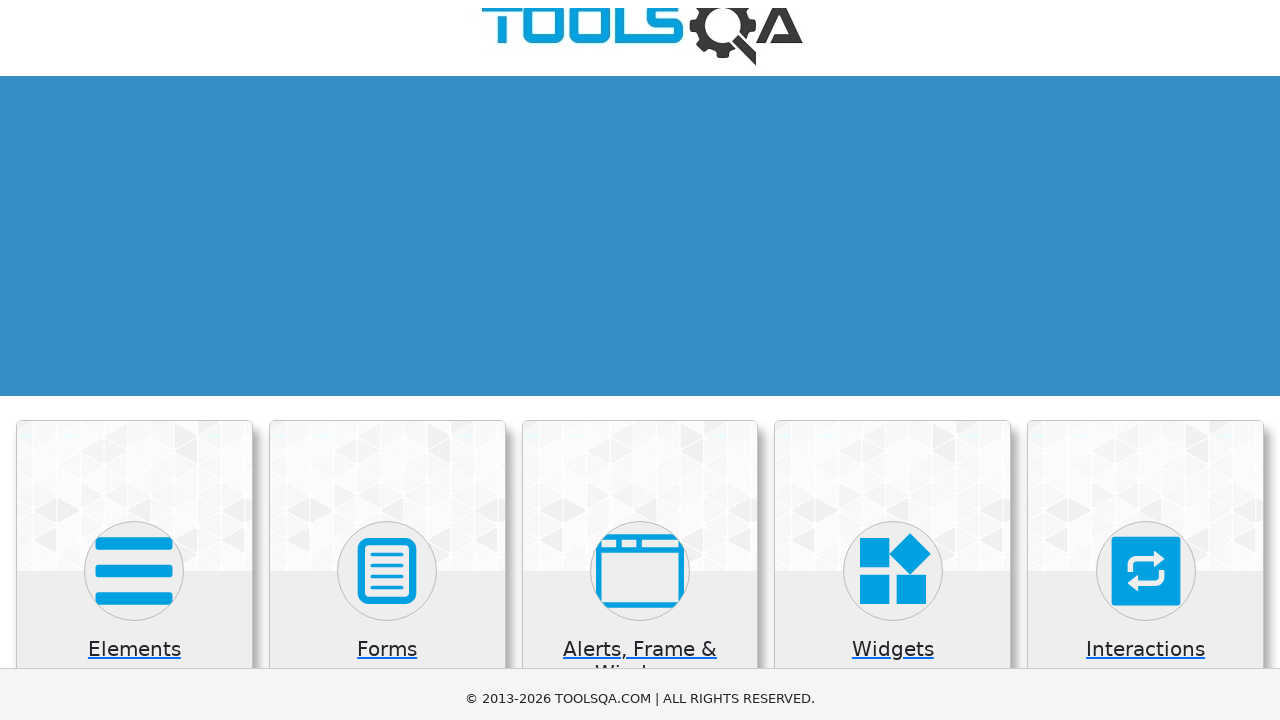

Waited for lazy-loaded content to appear
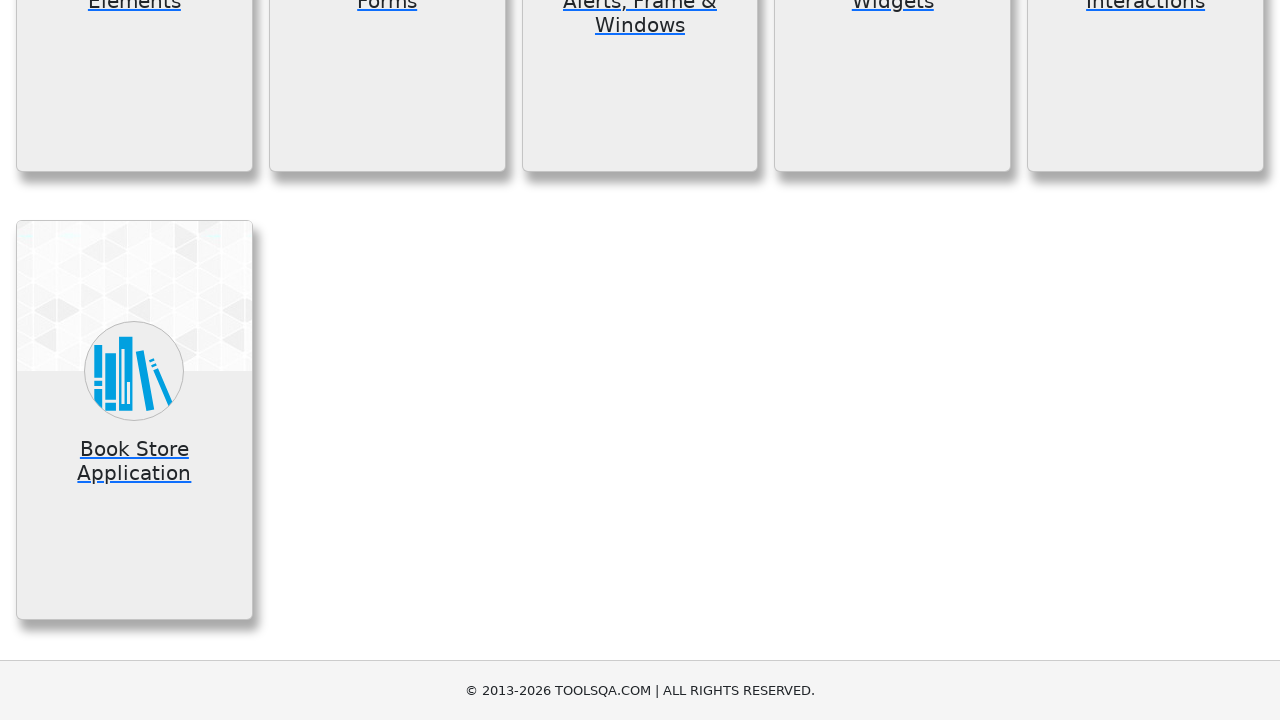

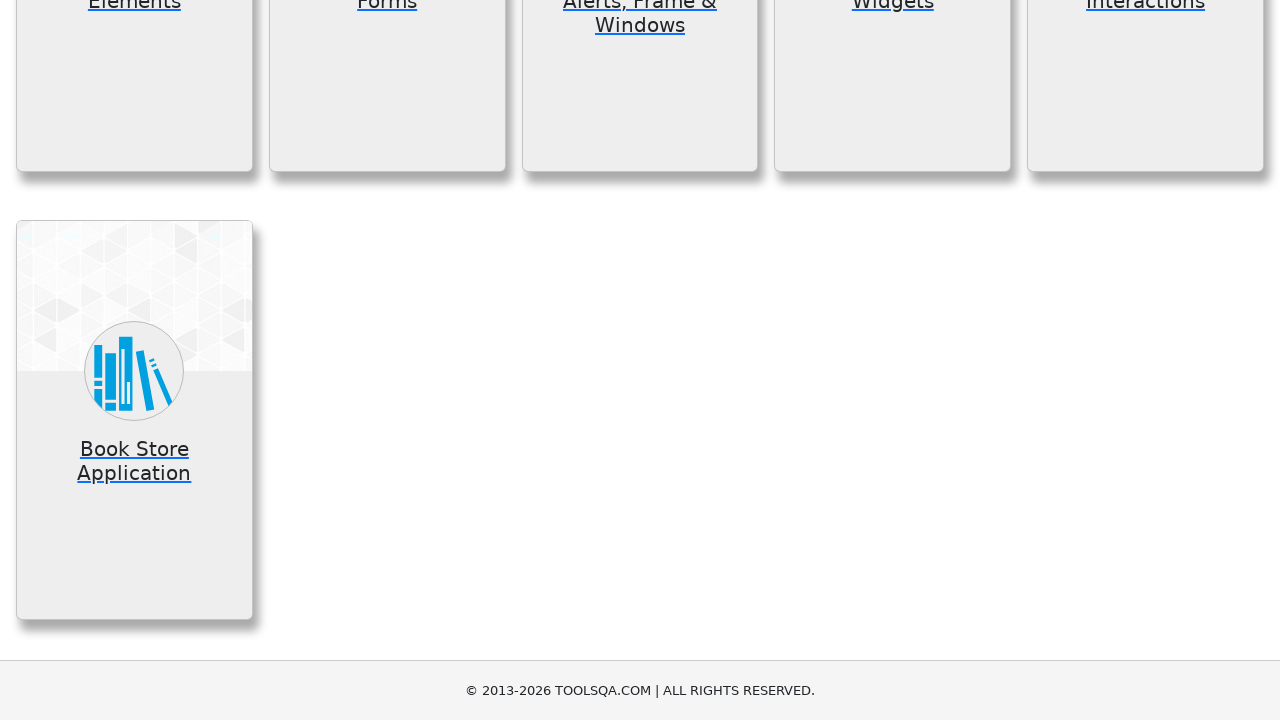